Tests ascending order sorting on table 2 (with attributes) by clicking the dues column header and verifying the values are sorted in ascending order

Starting URL: http://the-internet.herokuapp.com/tables

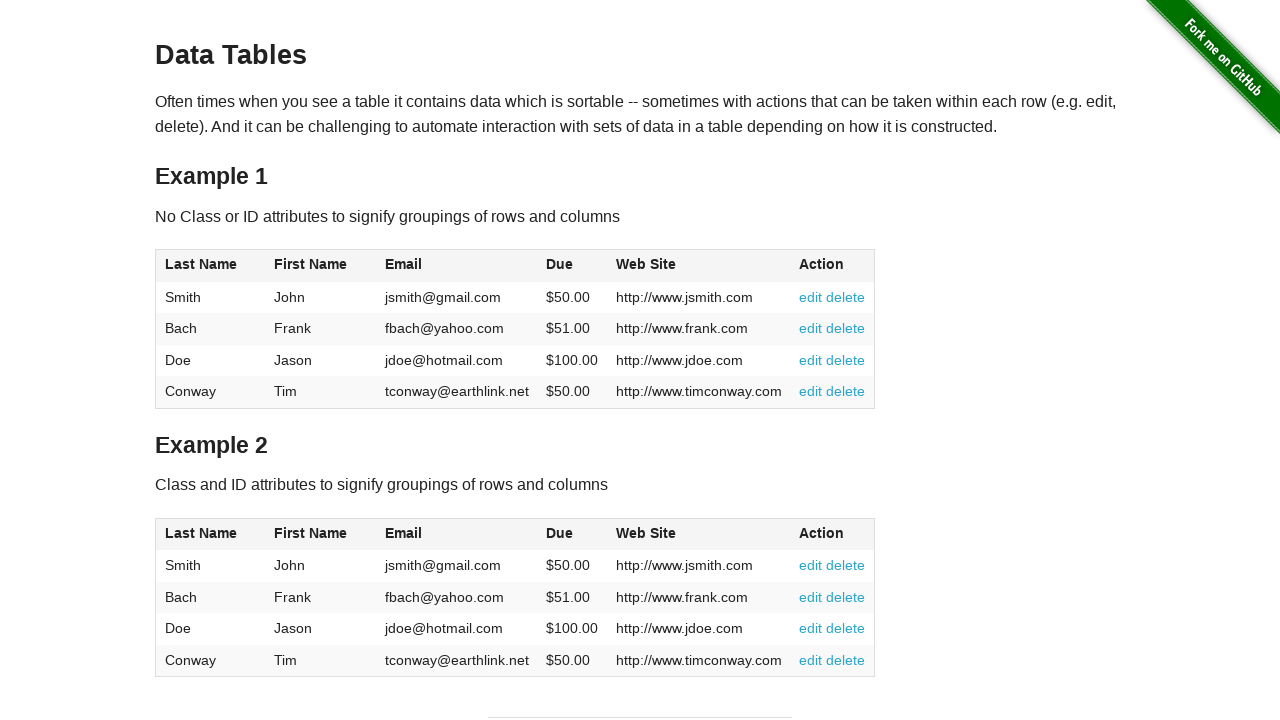

Clicked dues column header in table 2 to sort in ascending order at (560, 533) on #table2 thead .dues
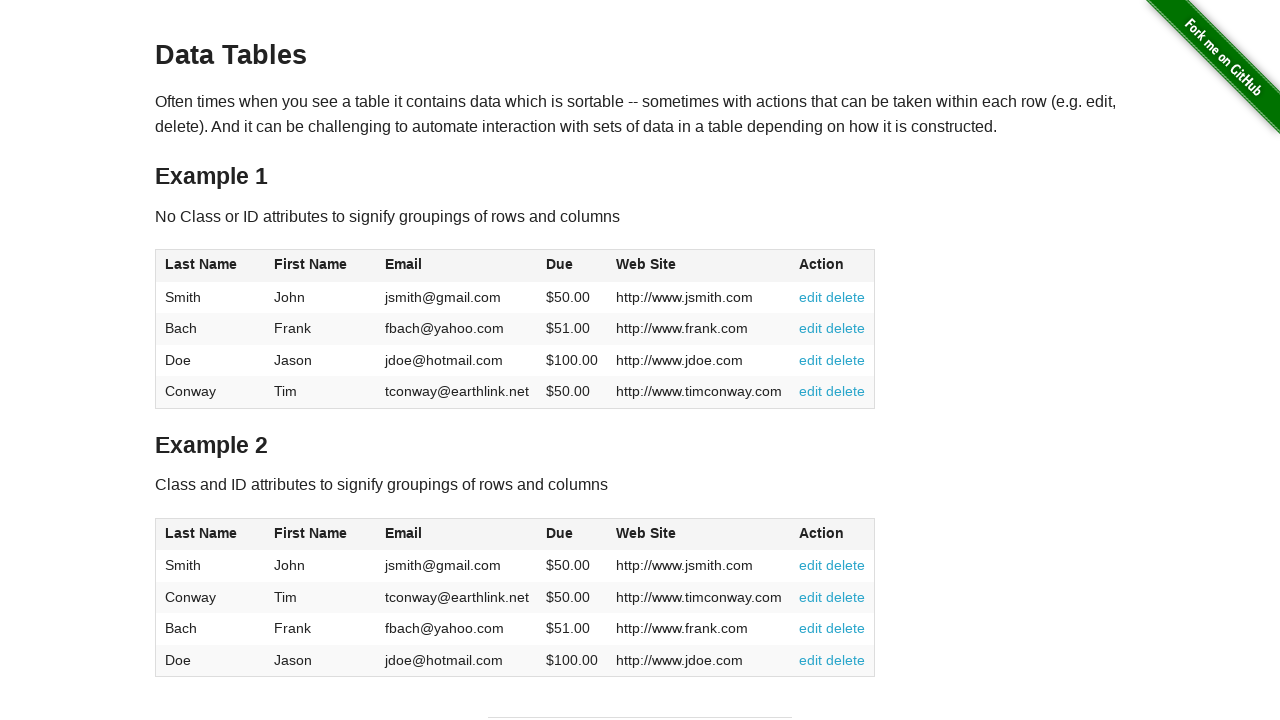

Waited for table 2 body dues cells to load
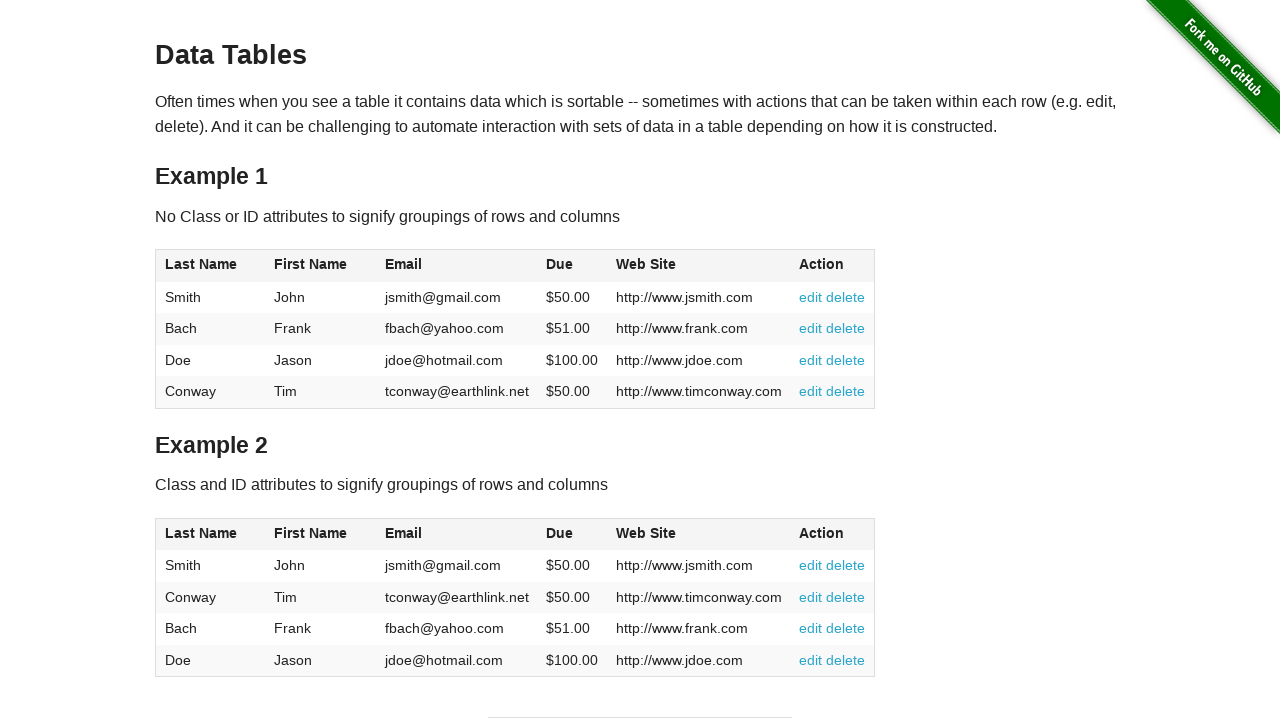

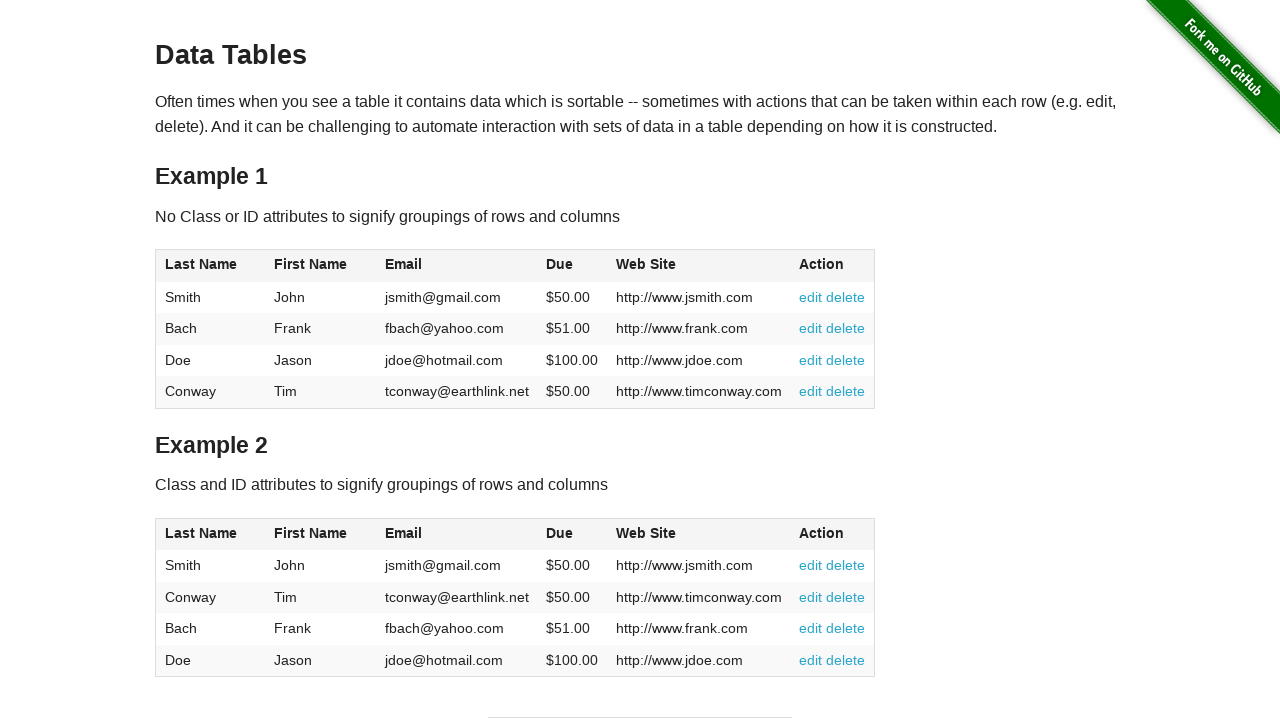